Performs a right-click context menu interaction on the Selenium website and navigates through menu options

Starting URL: https://www.selenium.dev/

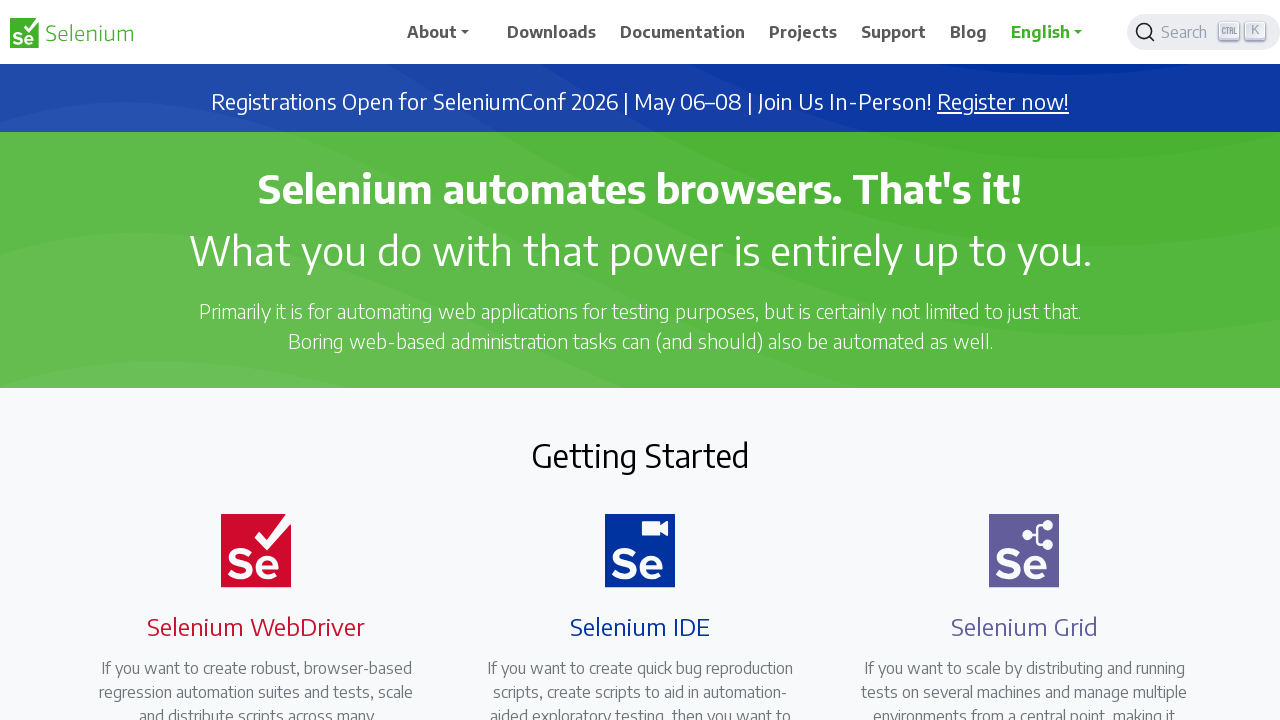

Located target element for context menu on Selenium website
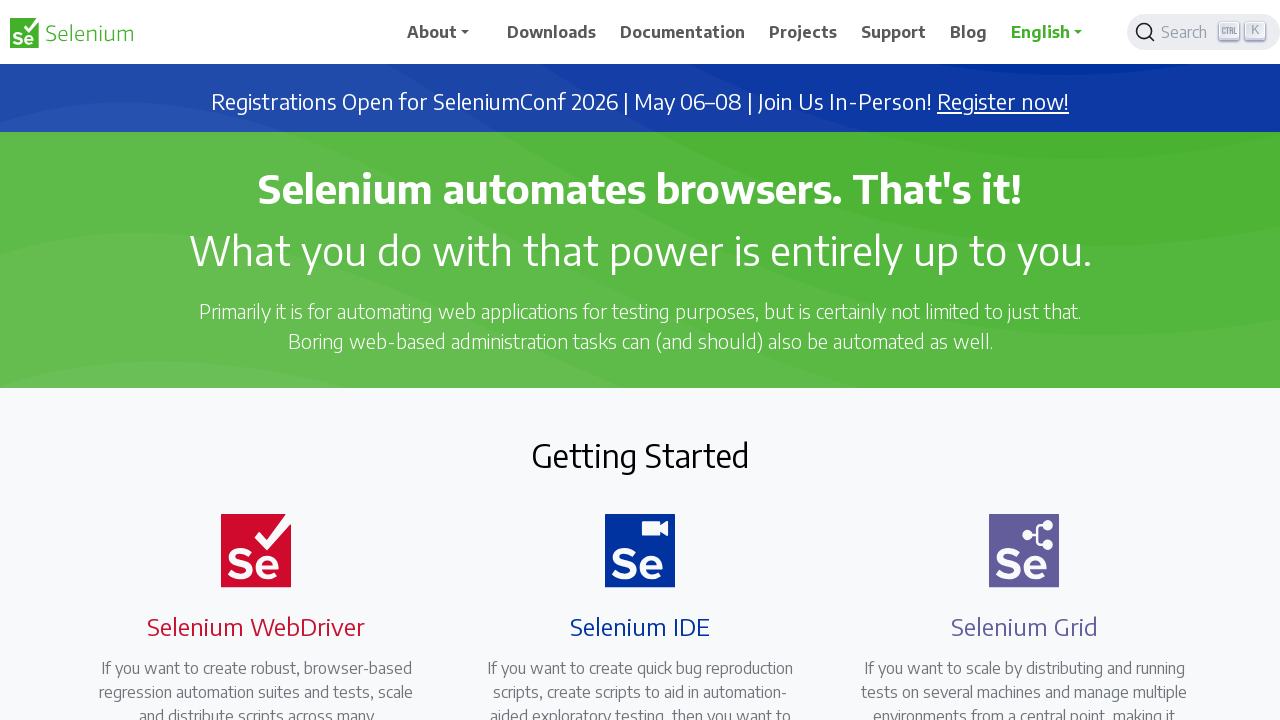

Right-clicked on target element to open context menu at (640, 360) on xpath=//div[@class='container-fluid td-default td-outer']
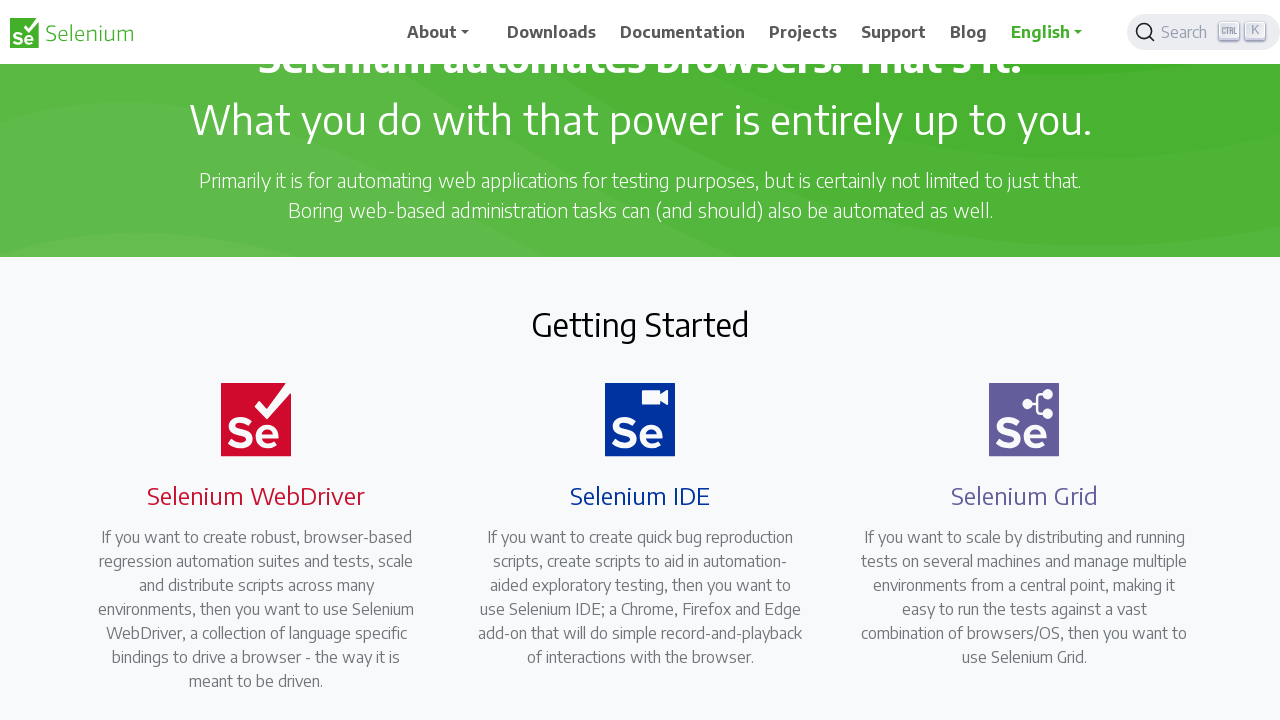

Pressed ArrowDown key (1/13) to navigate context menu
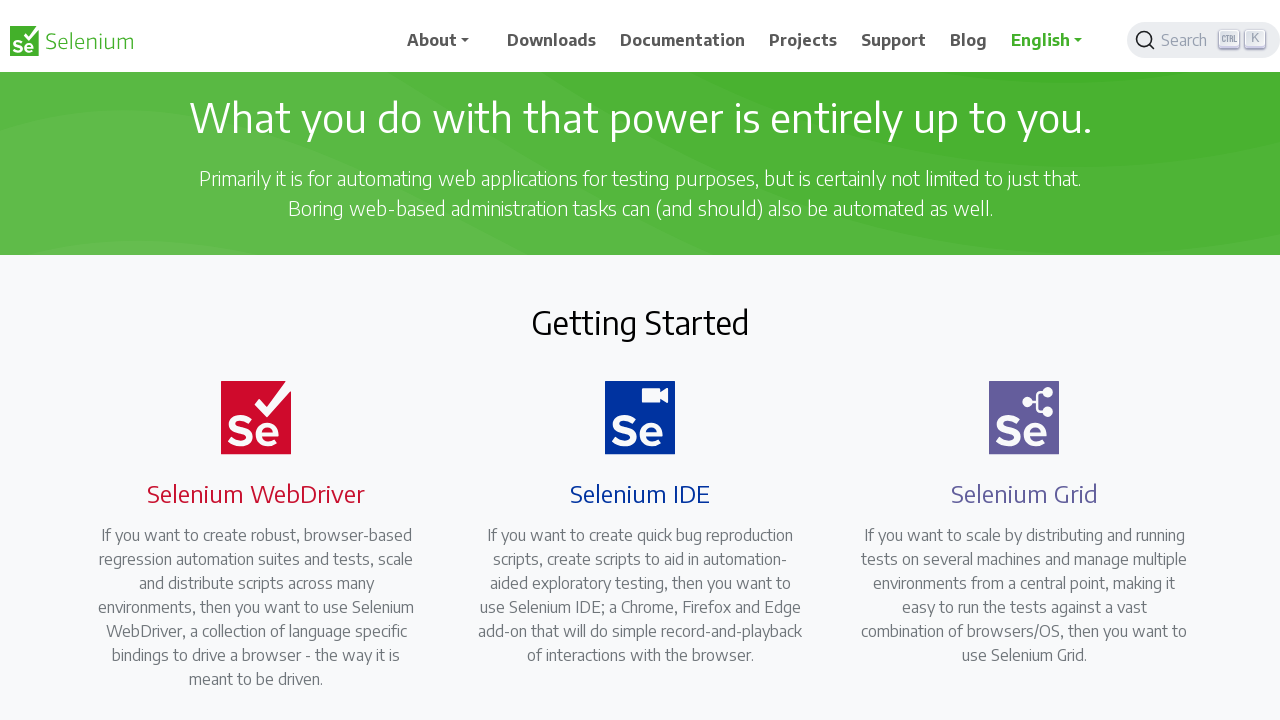

Waited 500ms after ArrowDown key press (1/13)
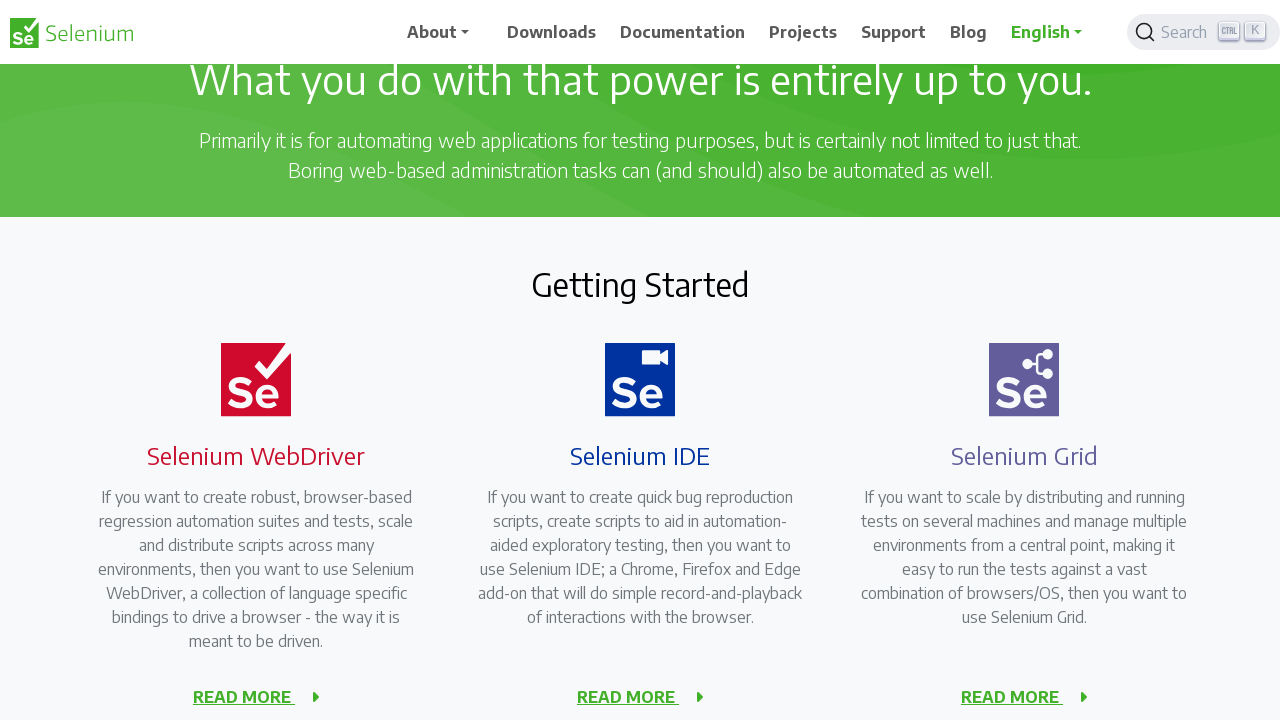

Pressed ArrowDown key (2/13) to navigate context menu
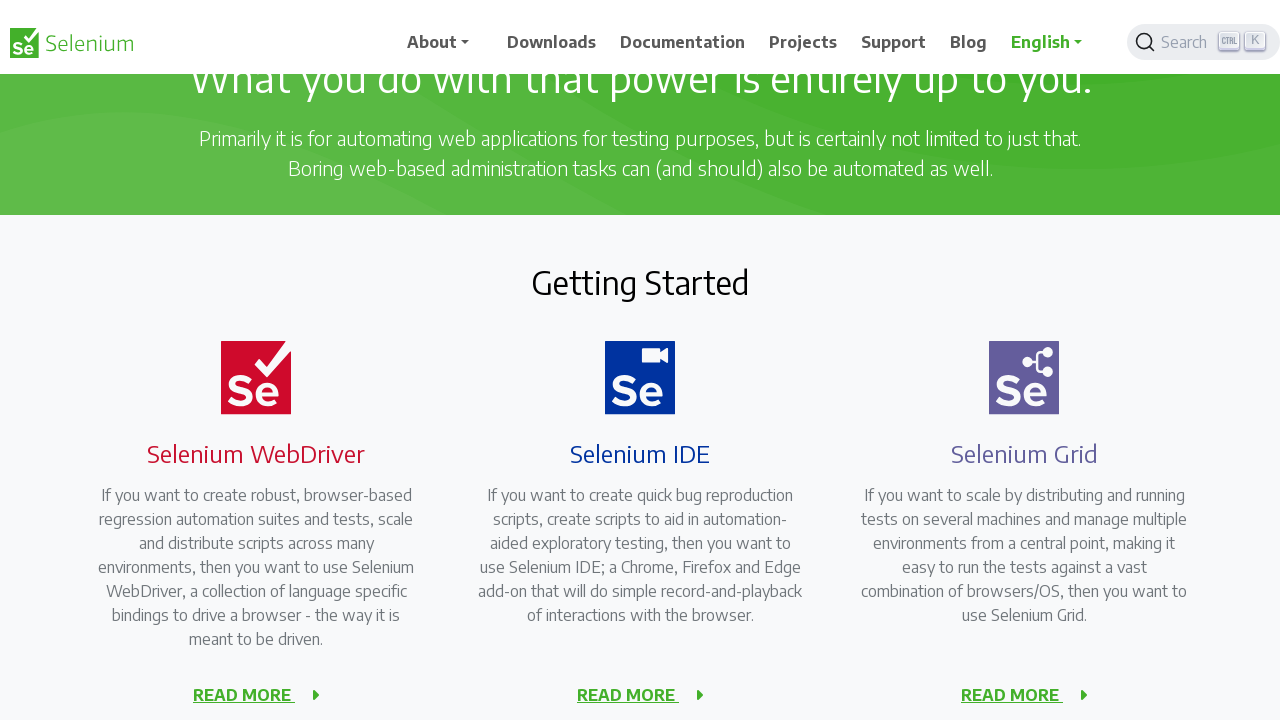

Waited 500ms after ArrowDown key press (2/13)
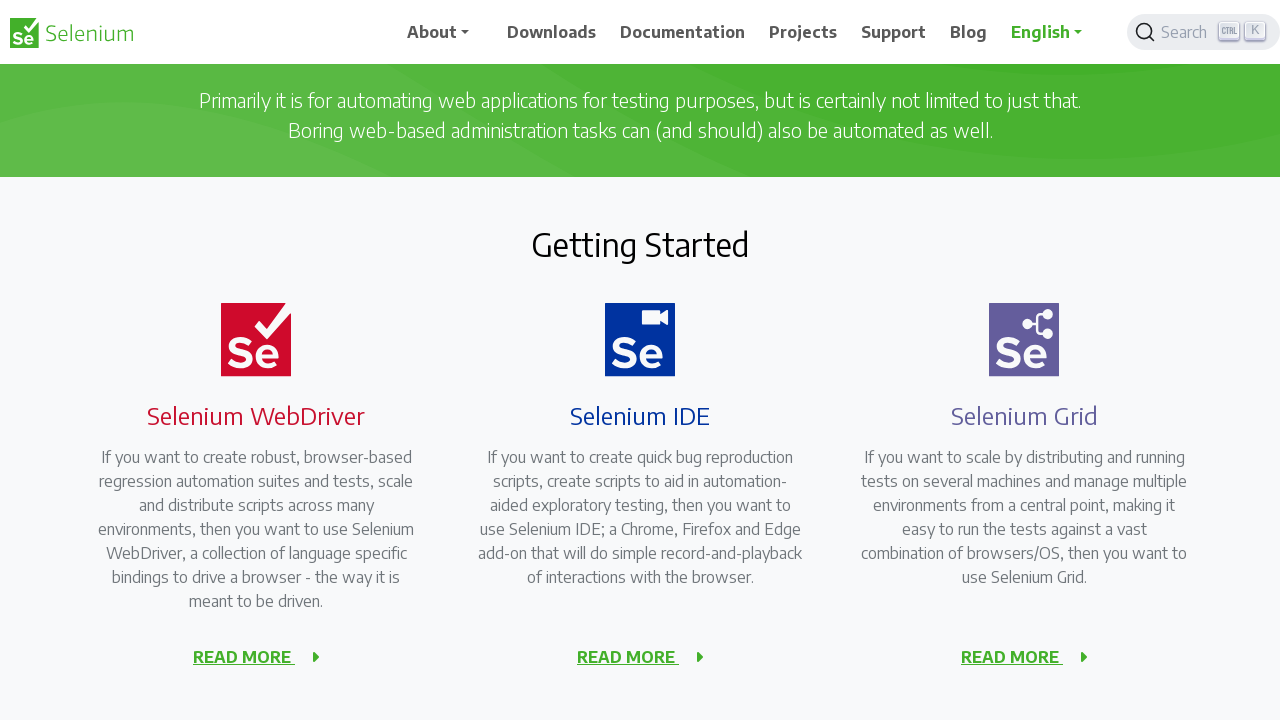

Pressed ArrowDown key (3/13) to navigate context menu
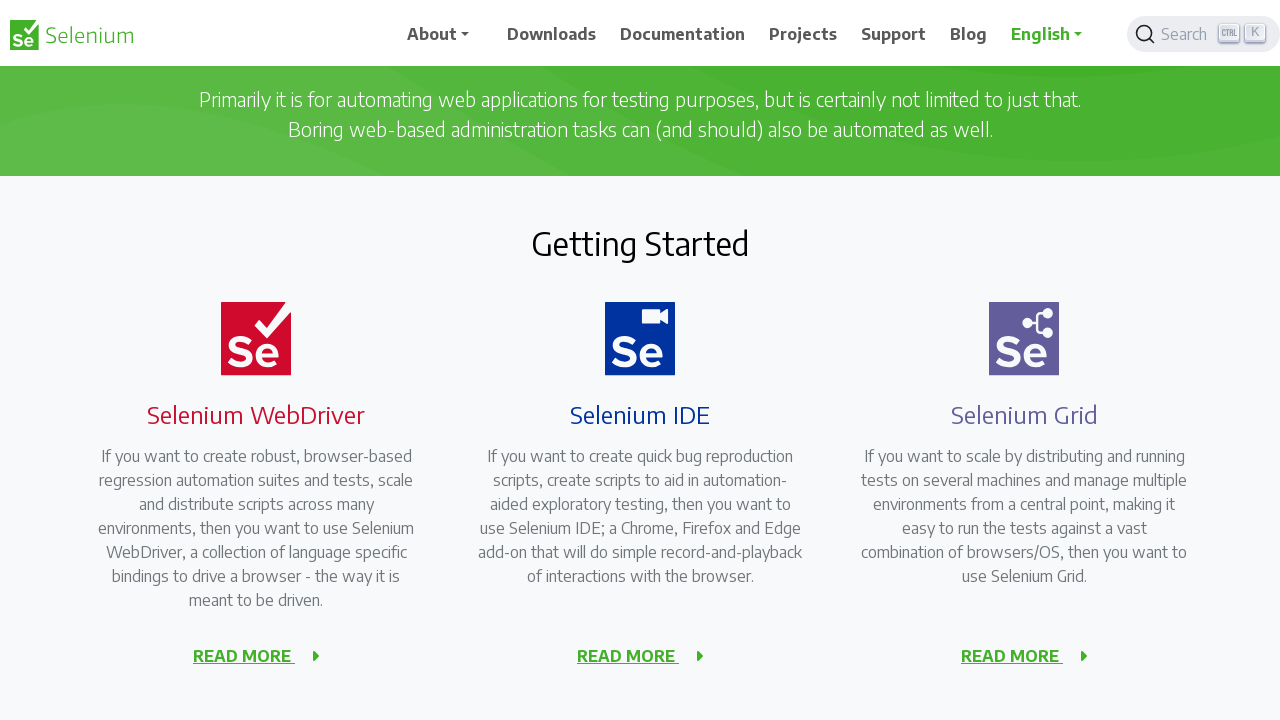

Waited 500ms after ArrowDown key press (3/13)
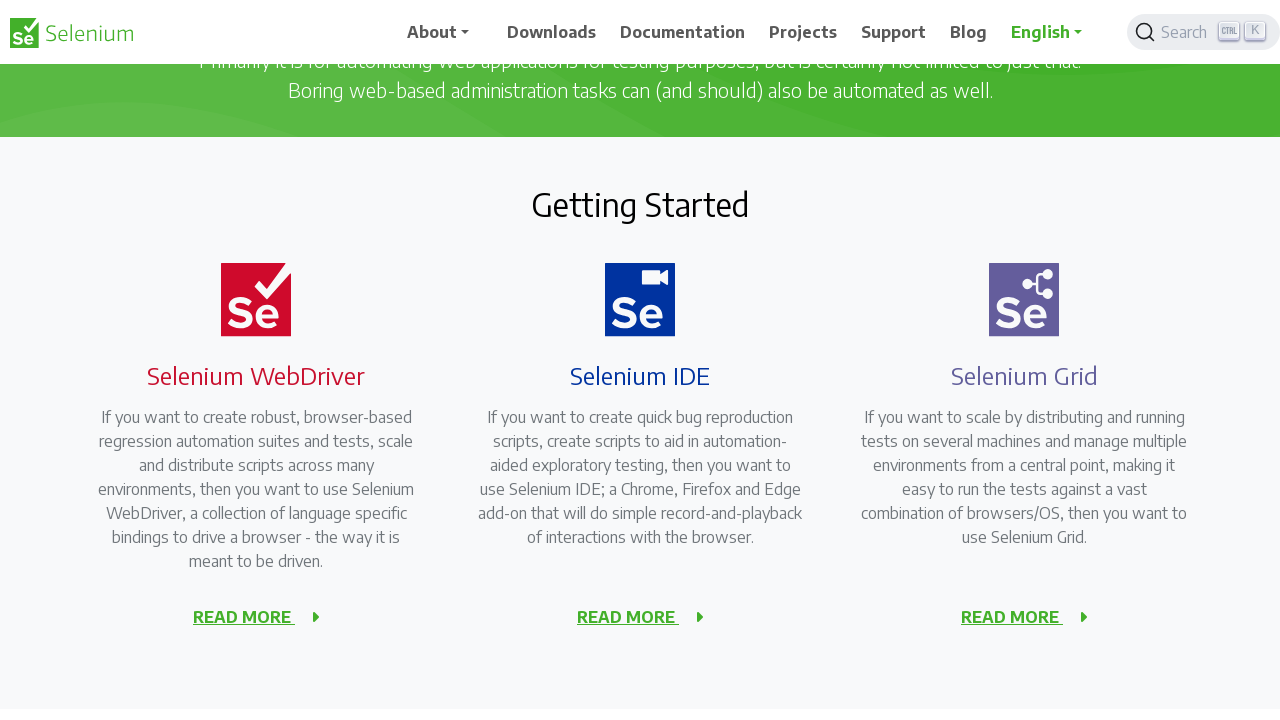

Pressed ArrowDown key (4/13) to navigate context menu
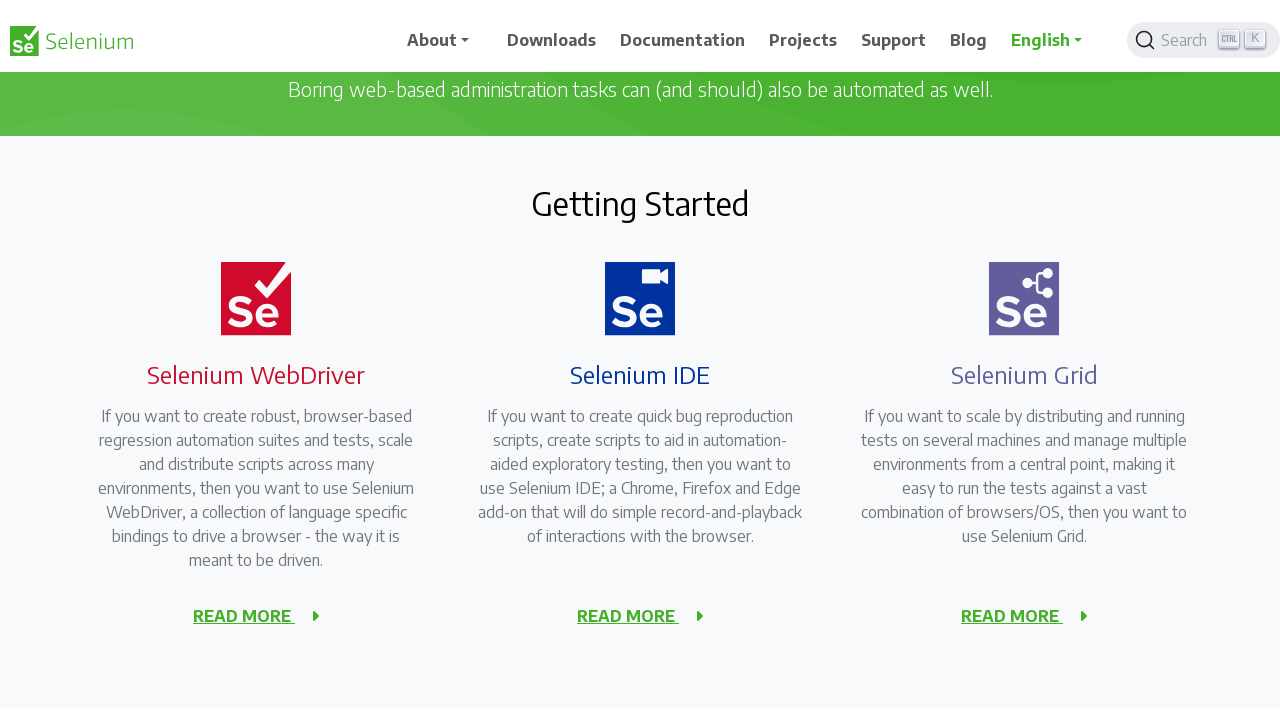

Waited 500ms after ArrowDown key press (4/13)
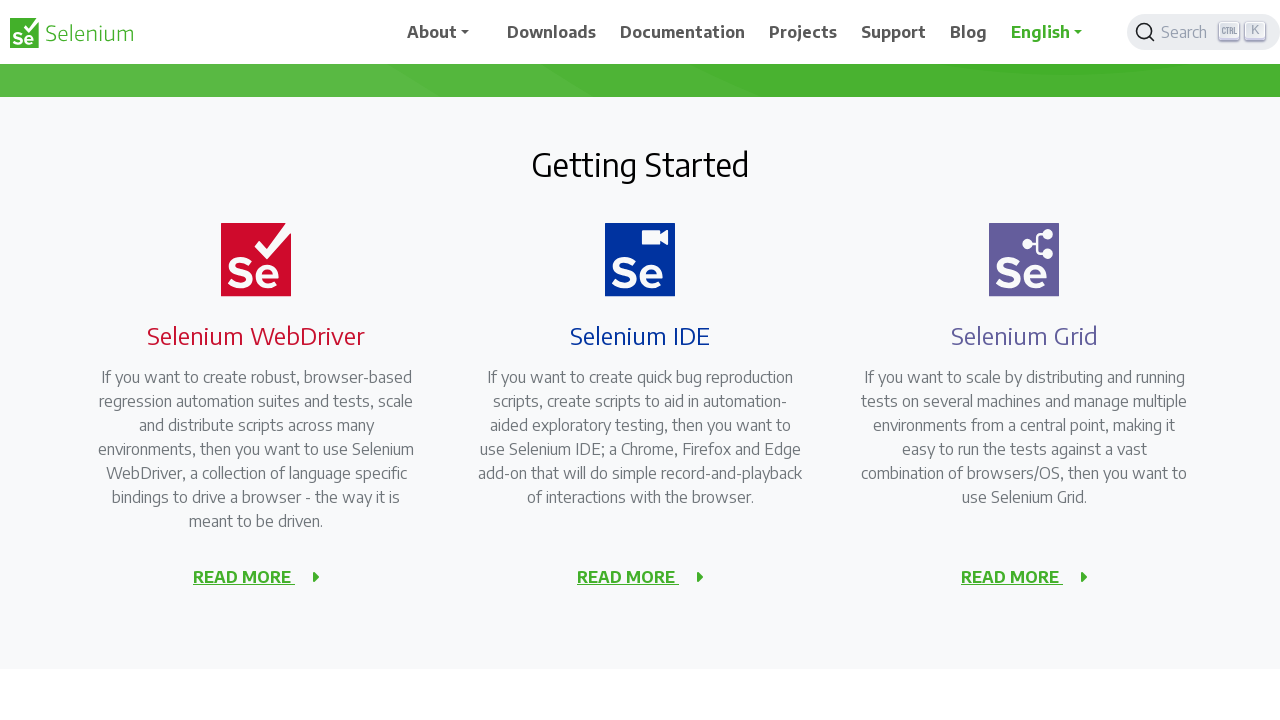

Pressed ArrowDown key (5/13) to navigate context menu
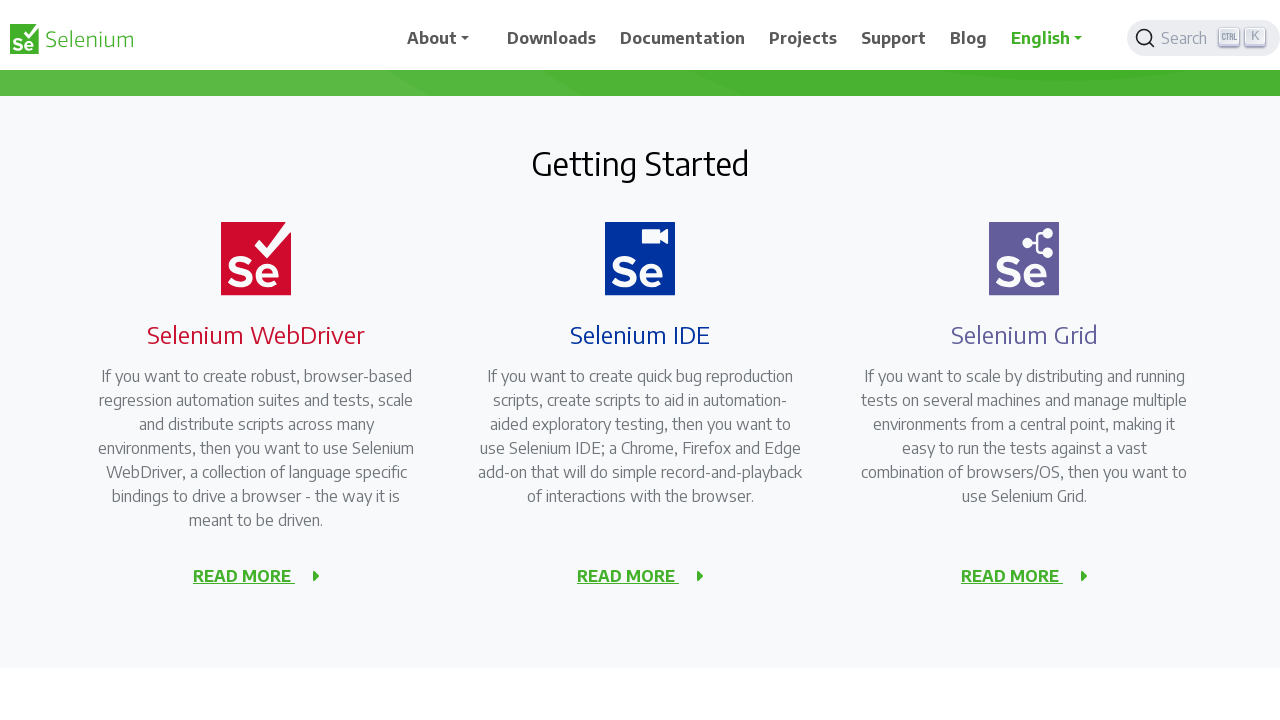

Waited 500ms after ArrowDown key press (5/13)
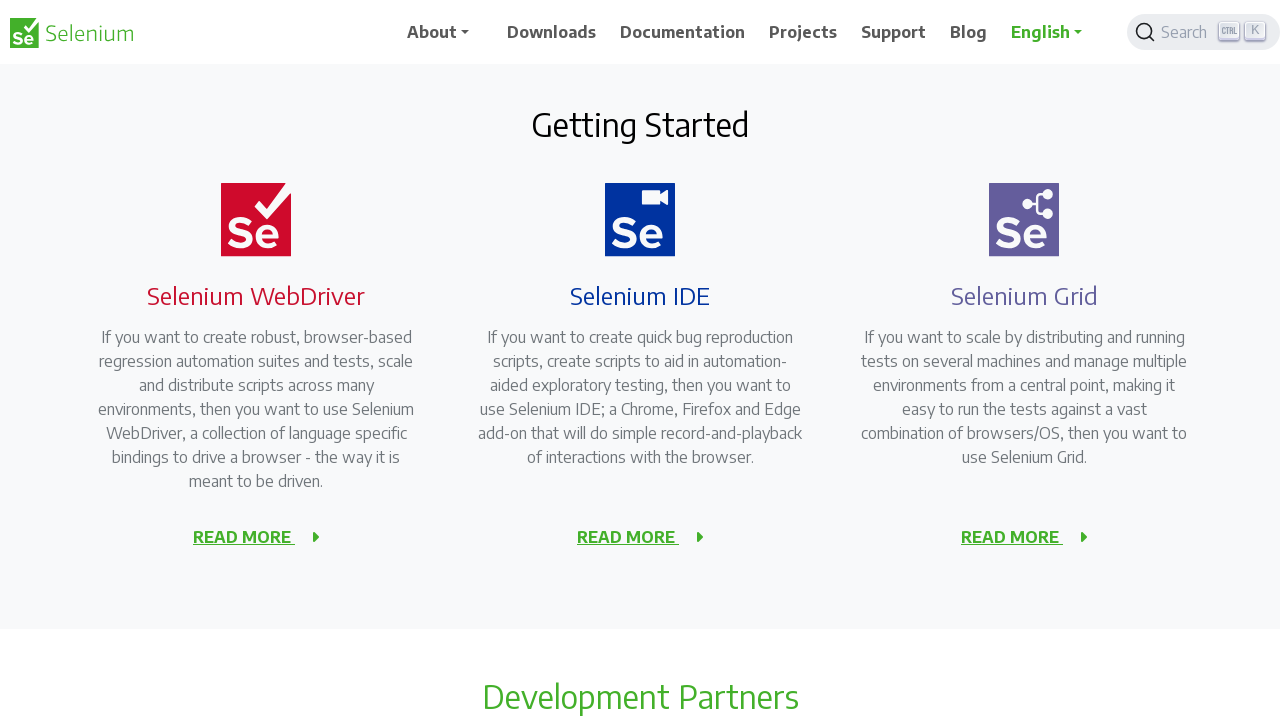

Pressed ArrowDown key (6/13) to navigate context menu
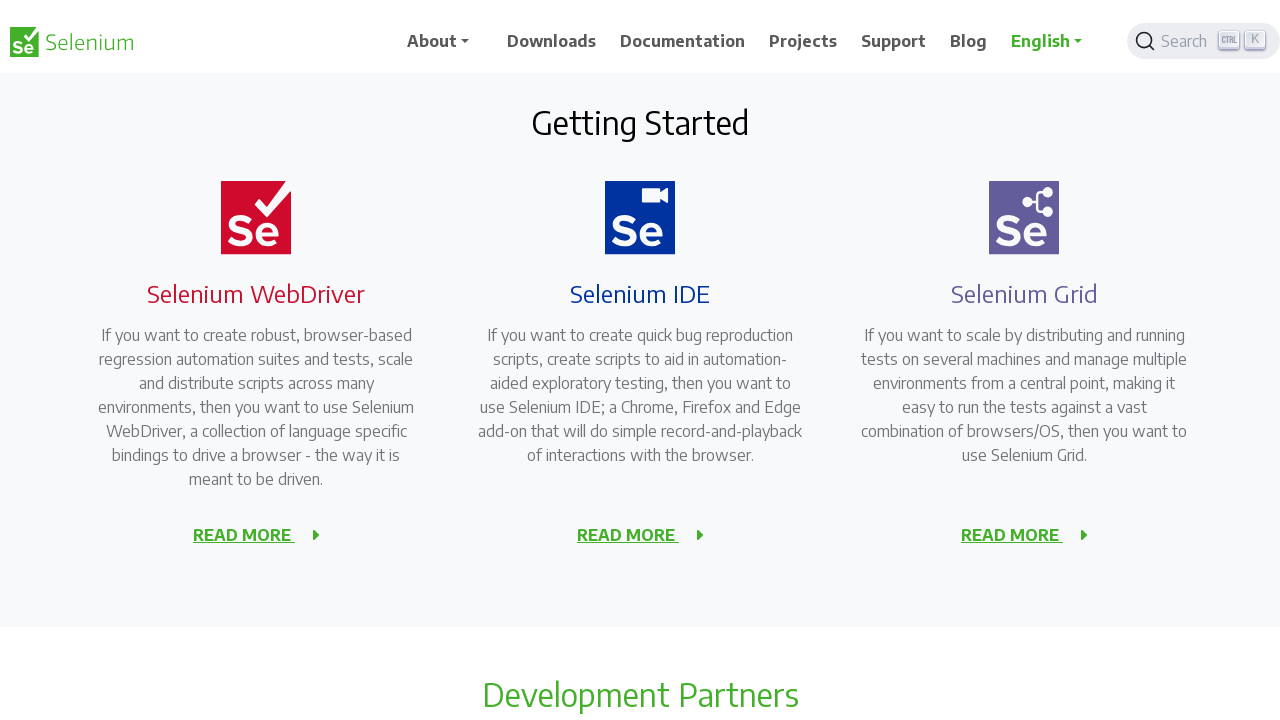

Waited 500ms after ArrowDown key press (6/13)
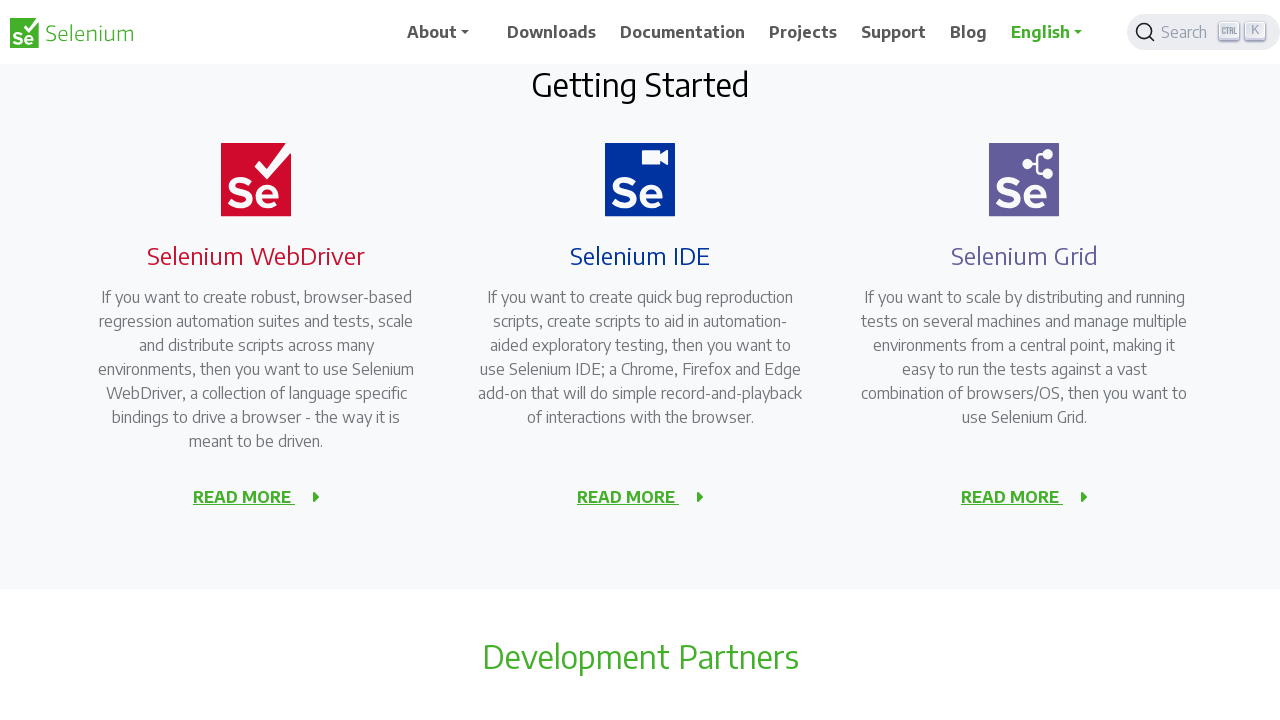

Pressed ArrowDown key (7/13) to navigate context menu
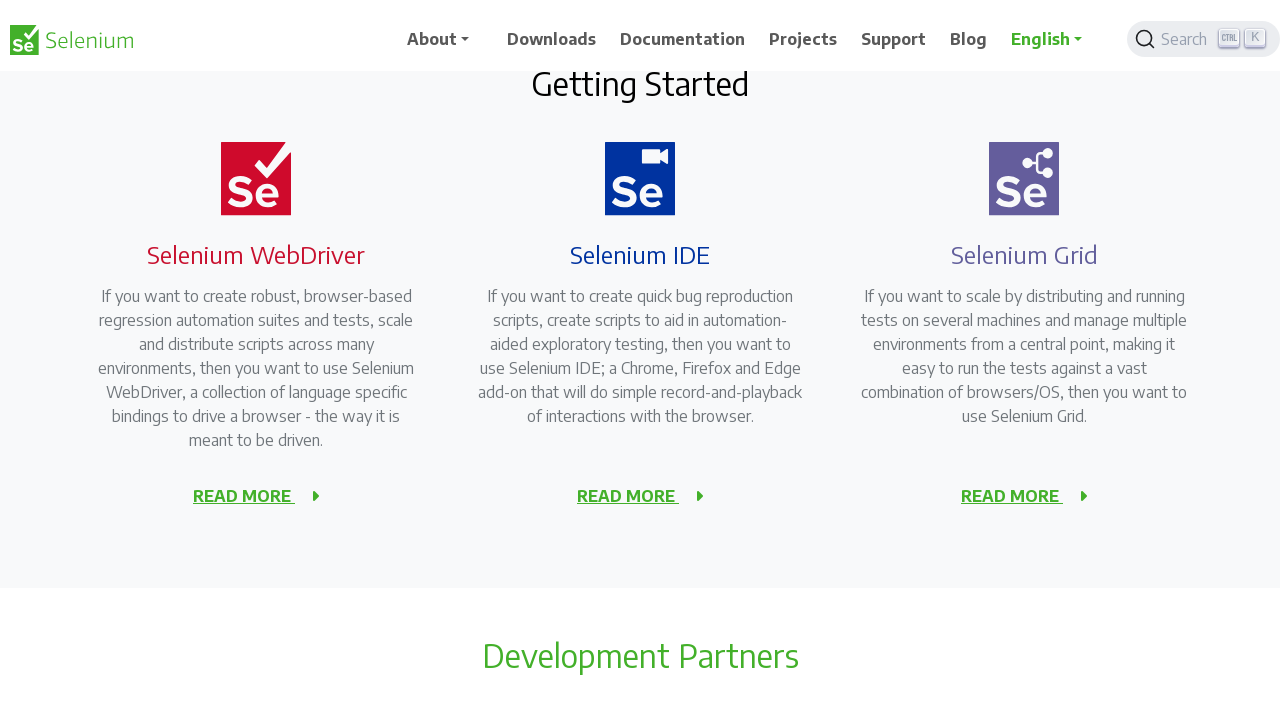

Waited 500ms after ArrowDown key press (7/13)
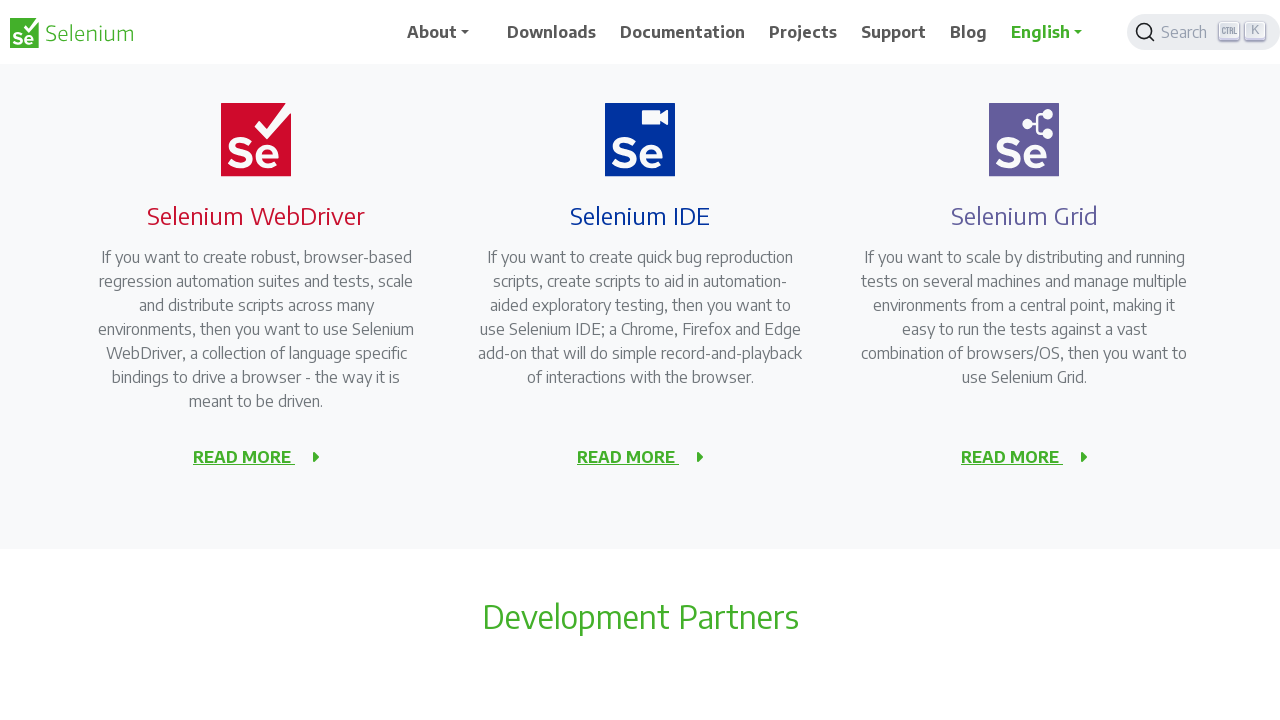

Pressed ArrowDown key (8/13) to navigate context menu
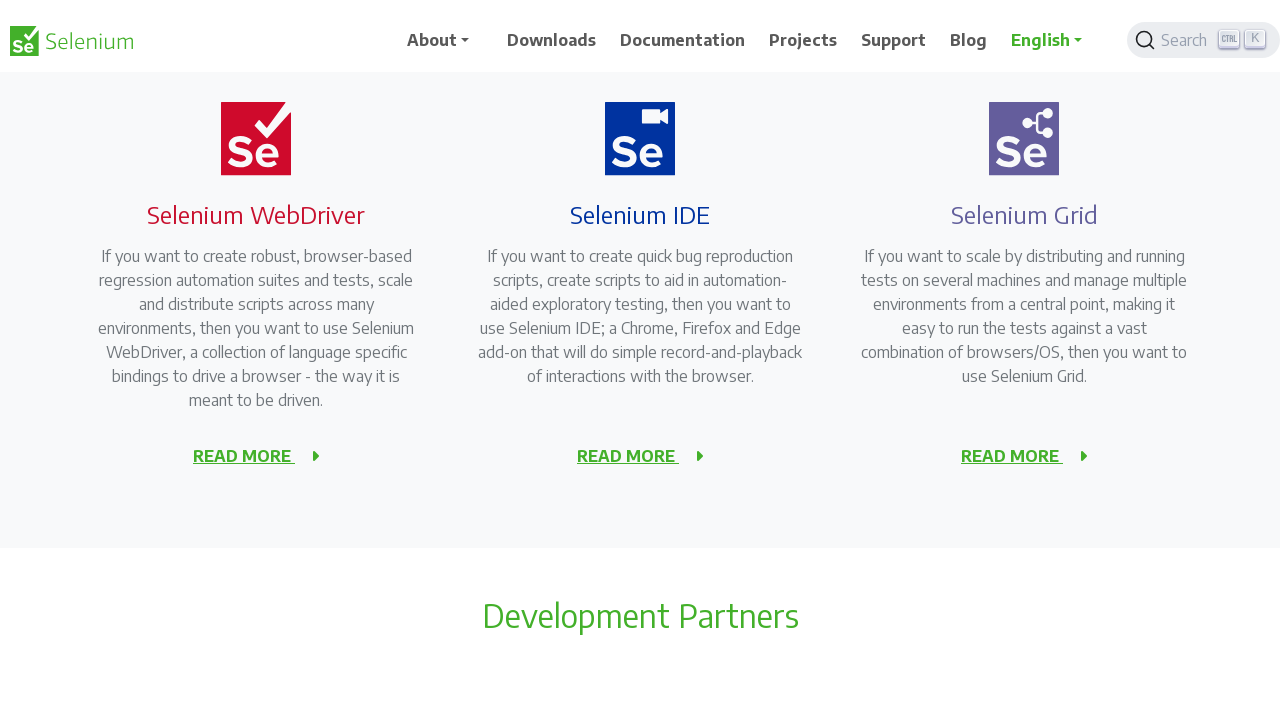

Waited 500ms after ArrowDown key press (8/13)
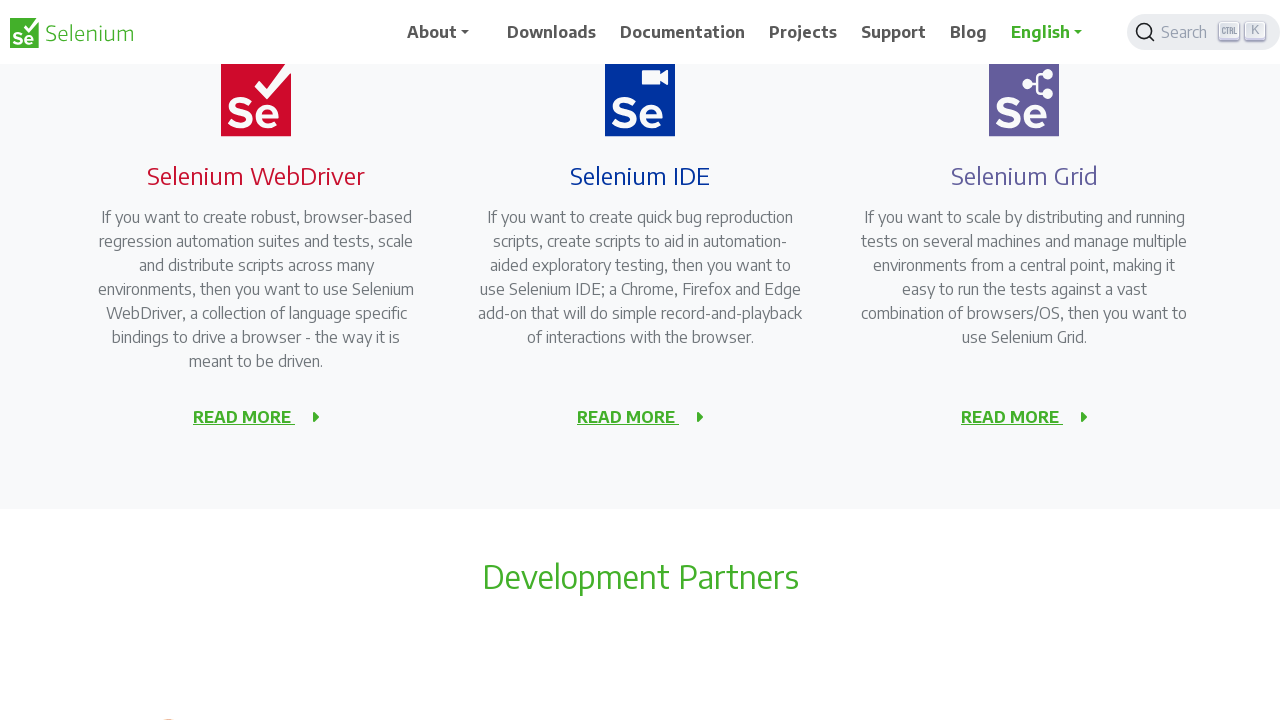

Pressed ArrowDown key (9/13) to navigate context menu
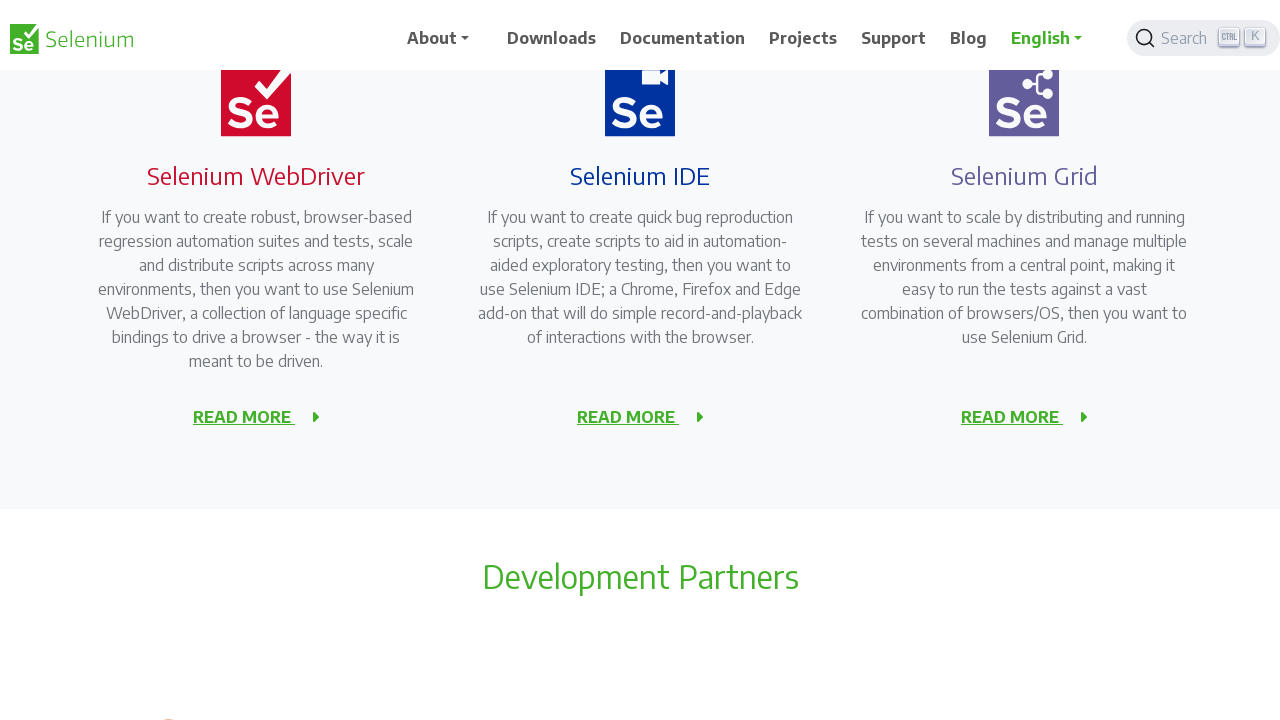

Waited 500ms after ArrowDown key press (9/13)
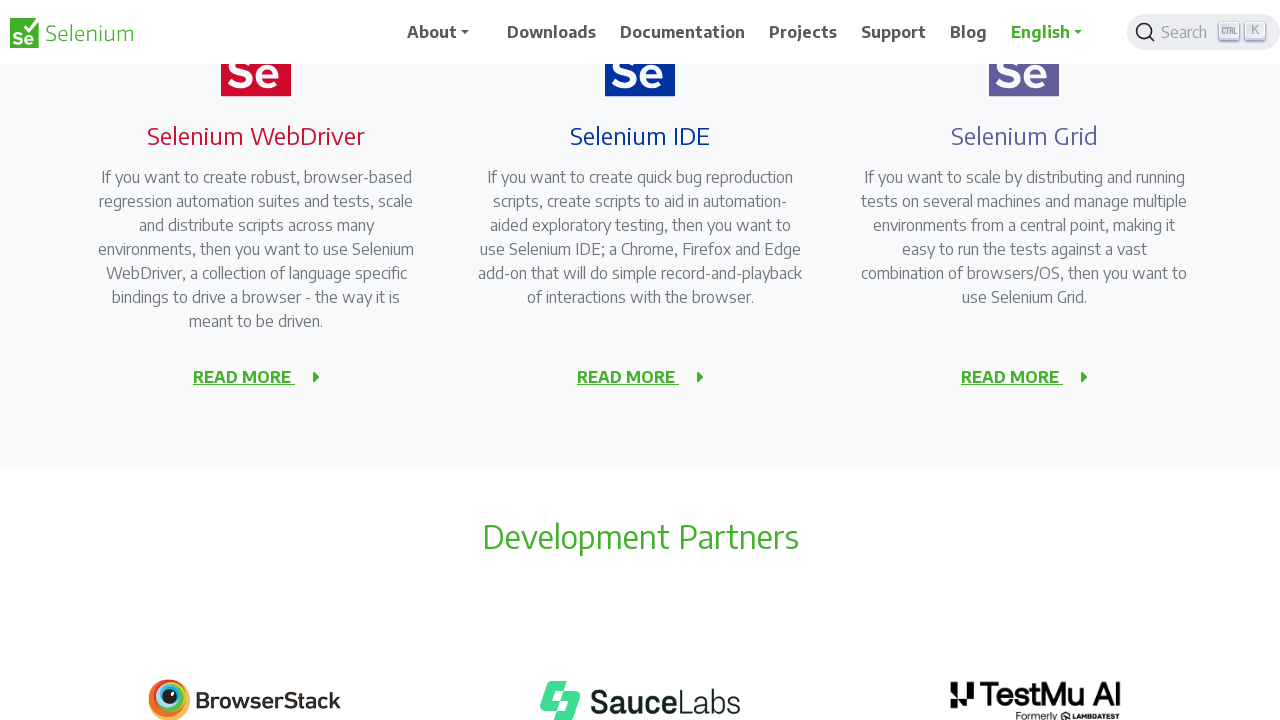

Pressed ArrowDown key (10/13) to navigate context menu
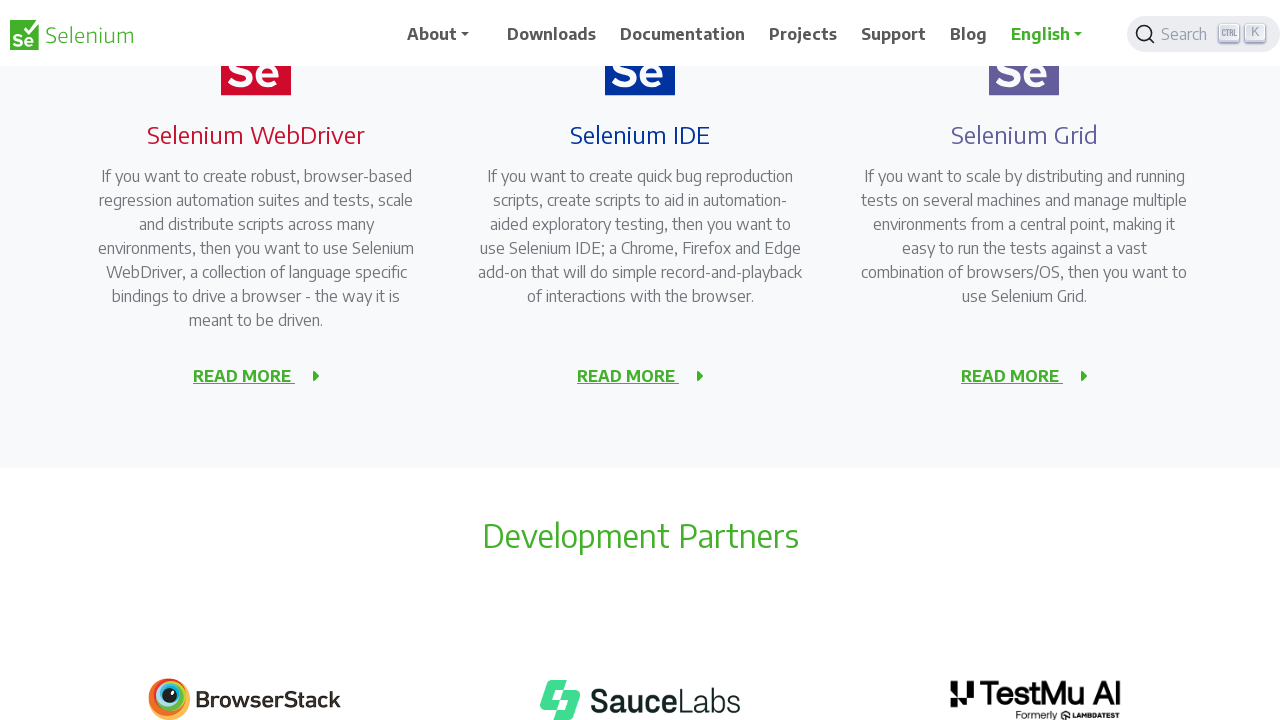

Waited 500ms after ArrowDown key press (10/13)
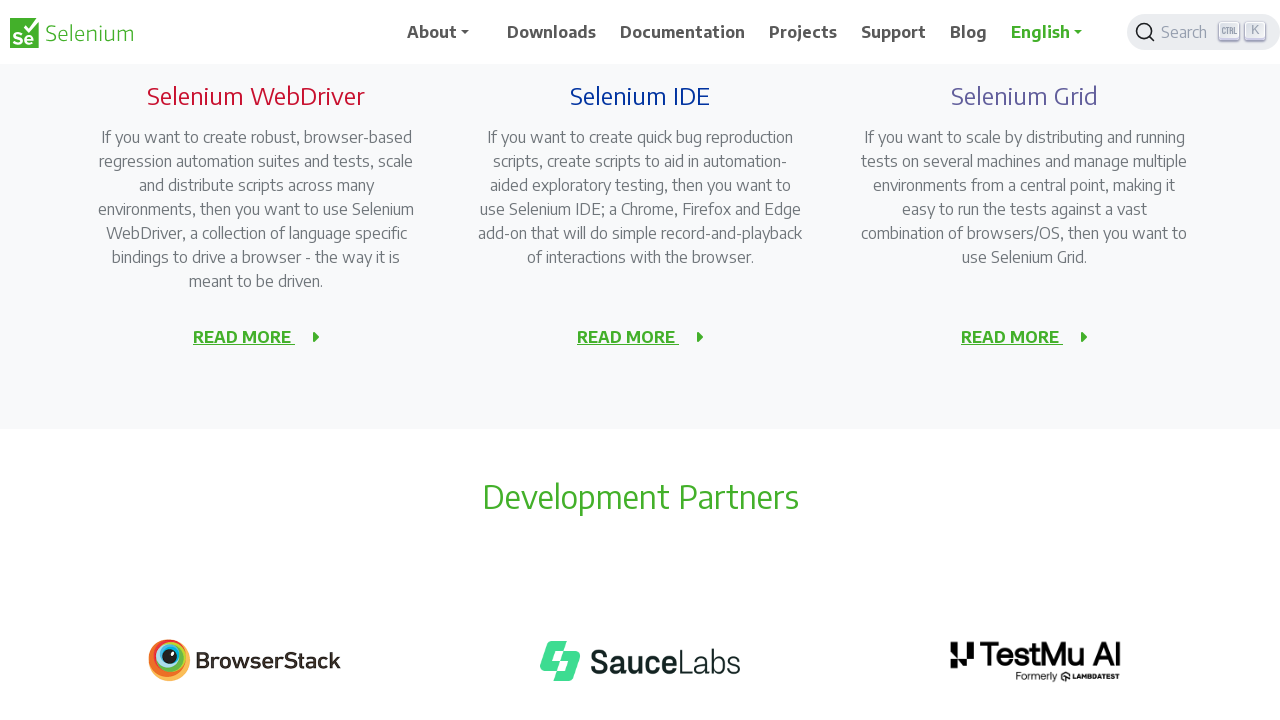

Pressed ArrowDown key (11/13) to navigate context menu
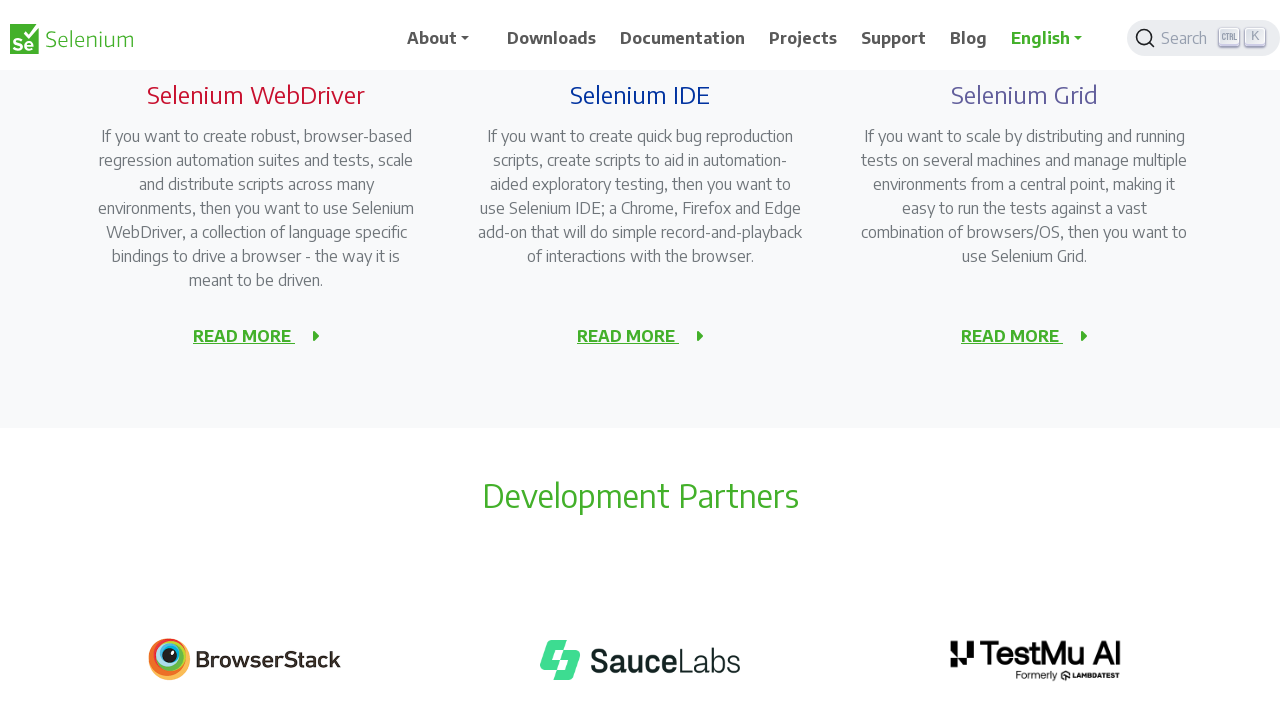

Waited 500ms after ArrowDown key press (11/13)
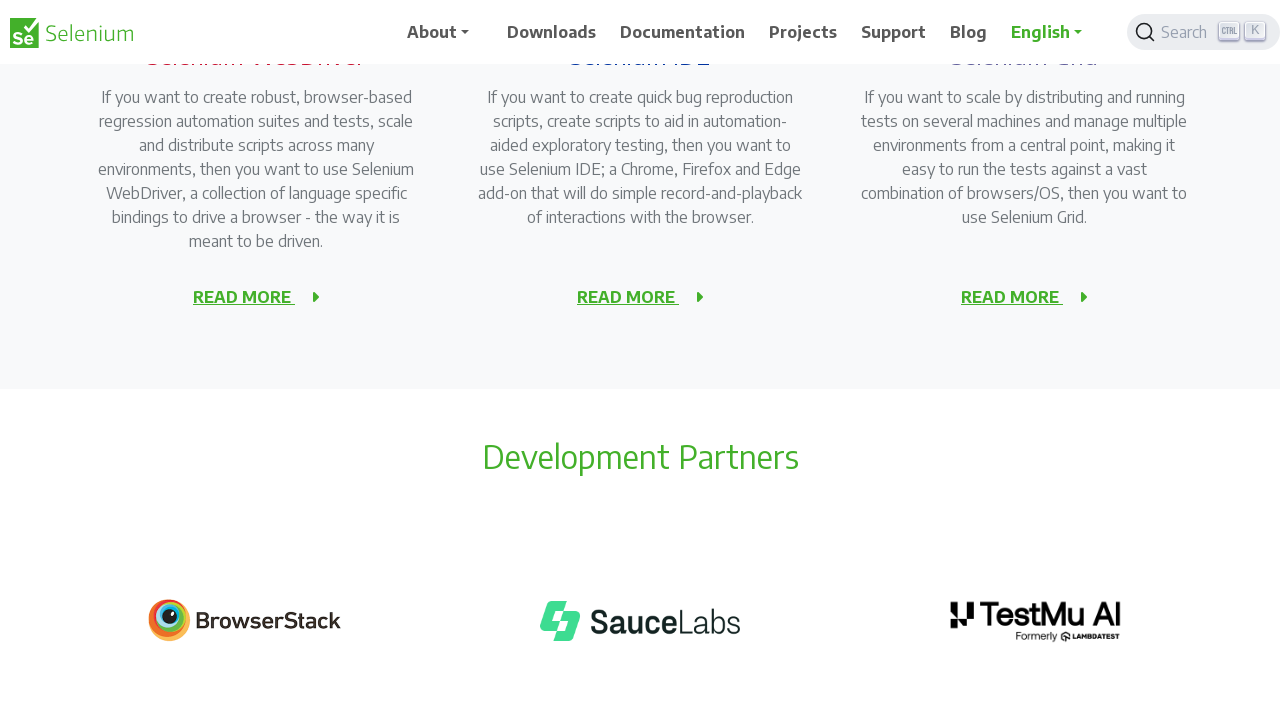

Pressed ArrowDown key (12/13) to navigate context menu
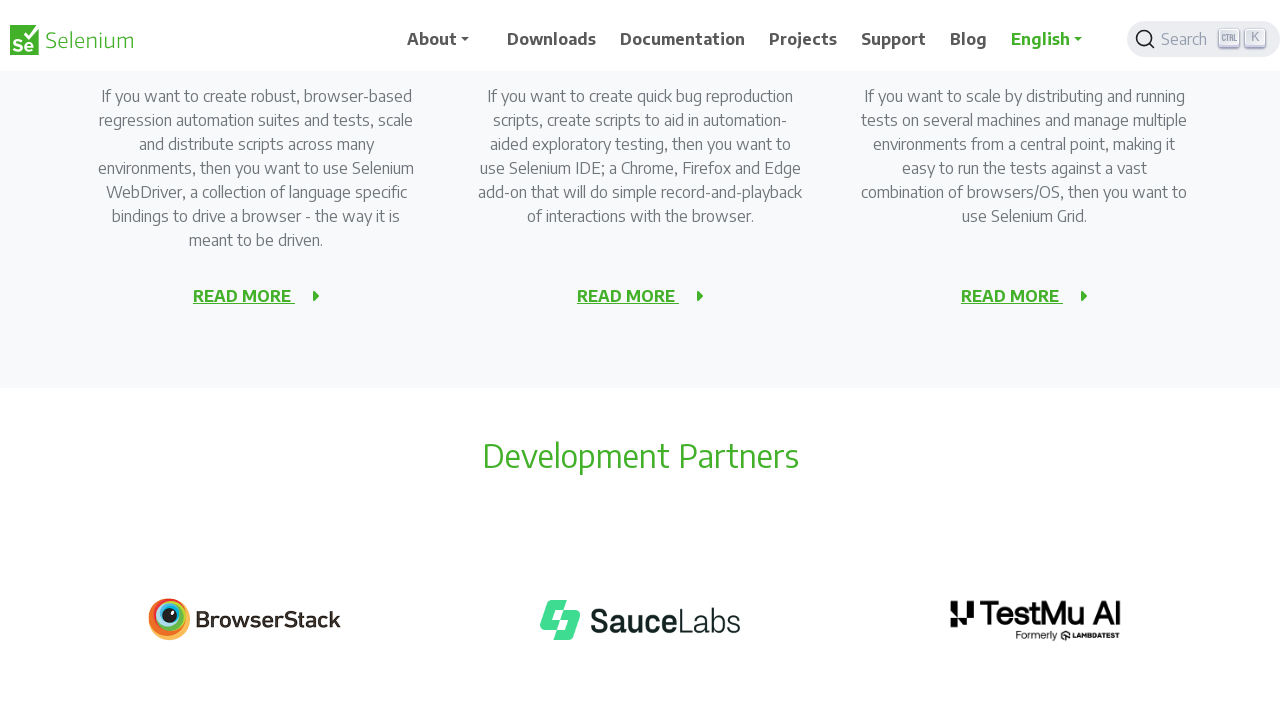

Waited 500ms after ArrowDown key press (12/13)
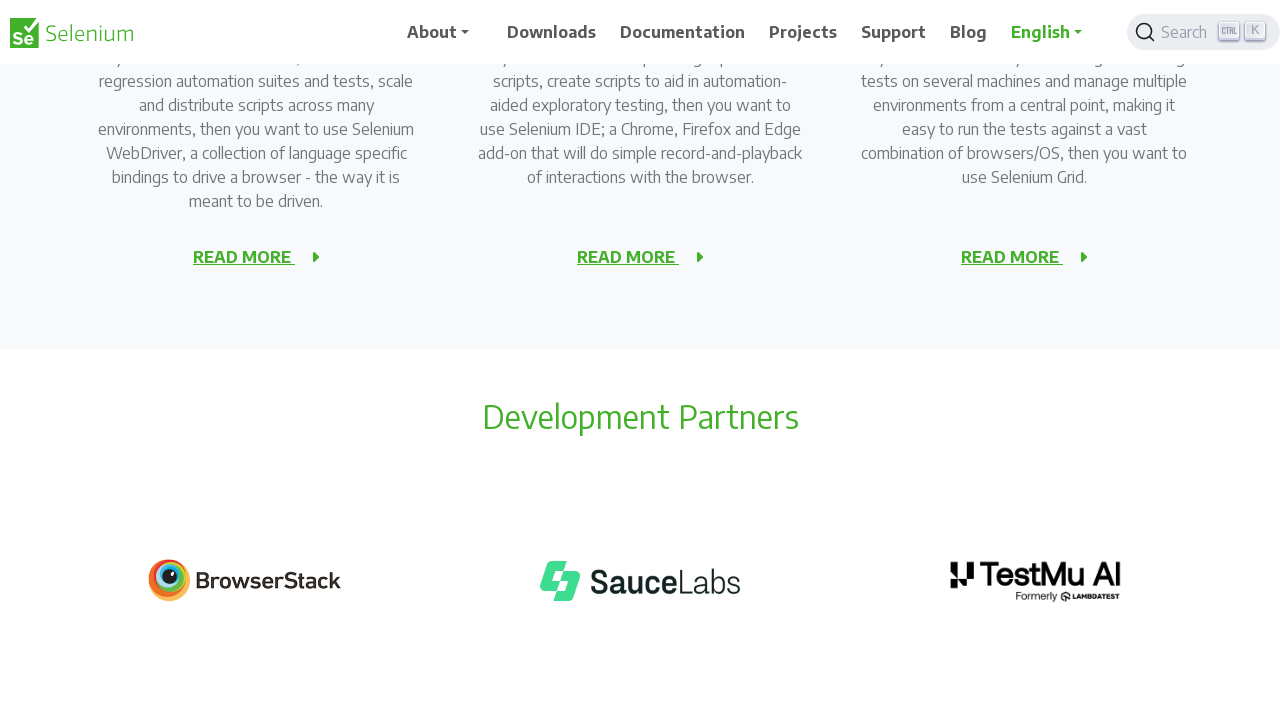

Pressed ArrowDown key (13/13) to navigate context menu
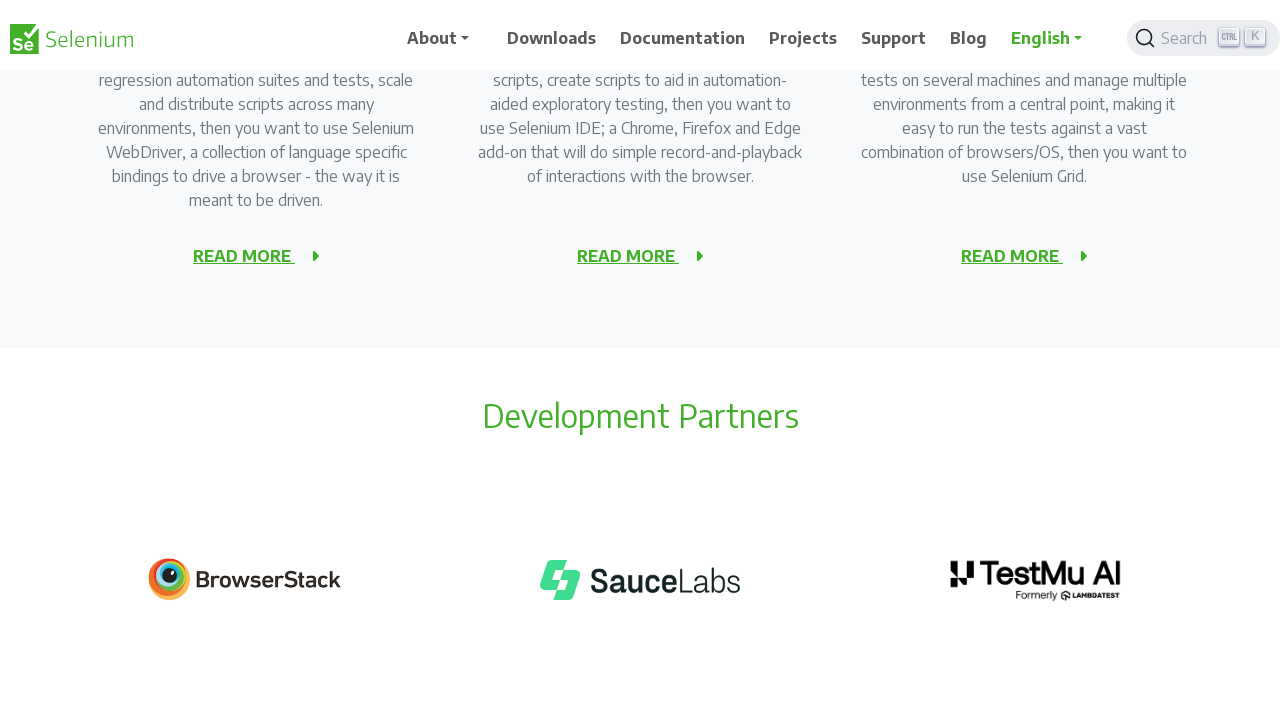

Waited 500ms after ArrowDown key press (13/13)
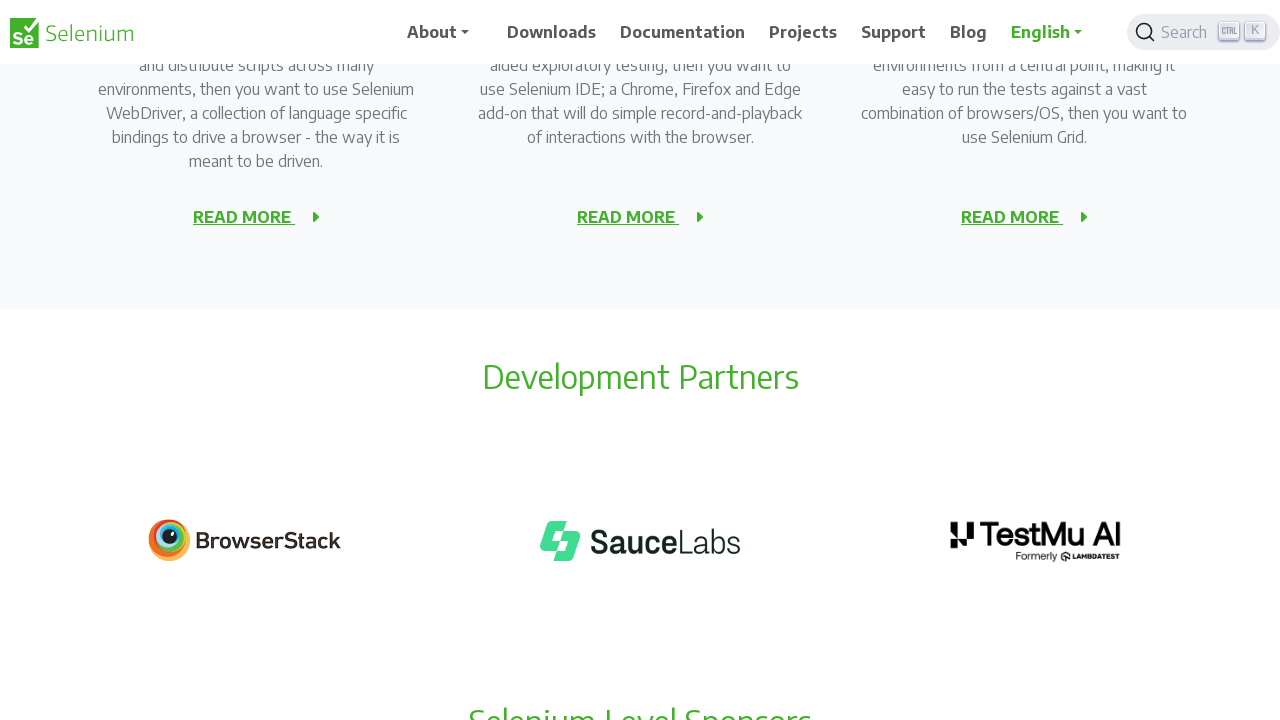

Pressed Enter to select the highlighted context menu item
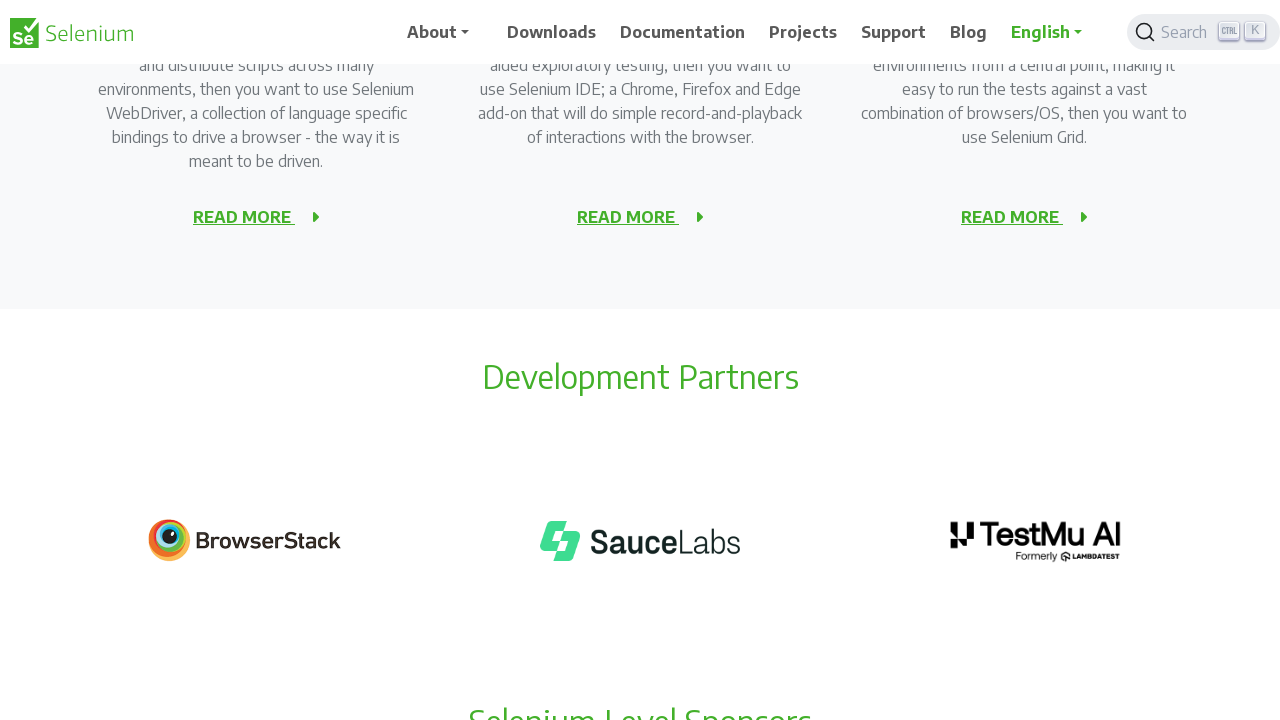

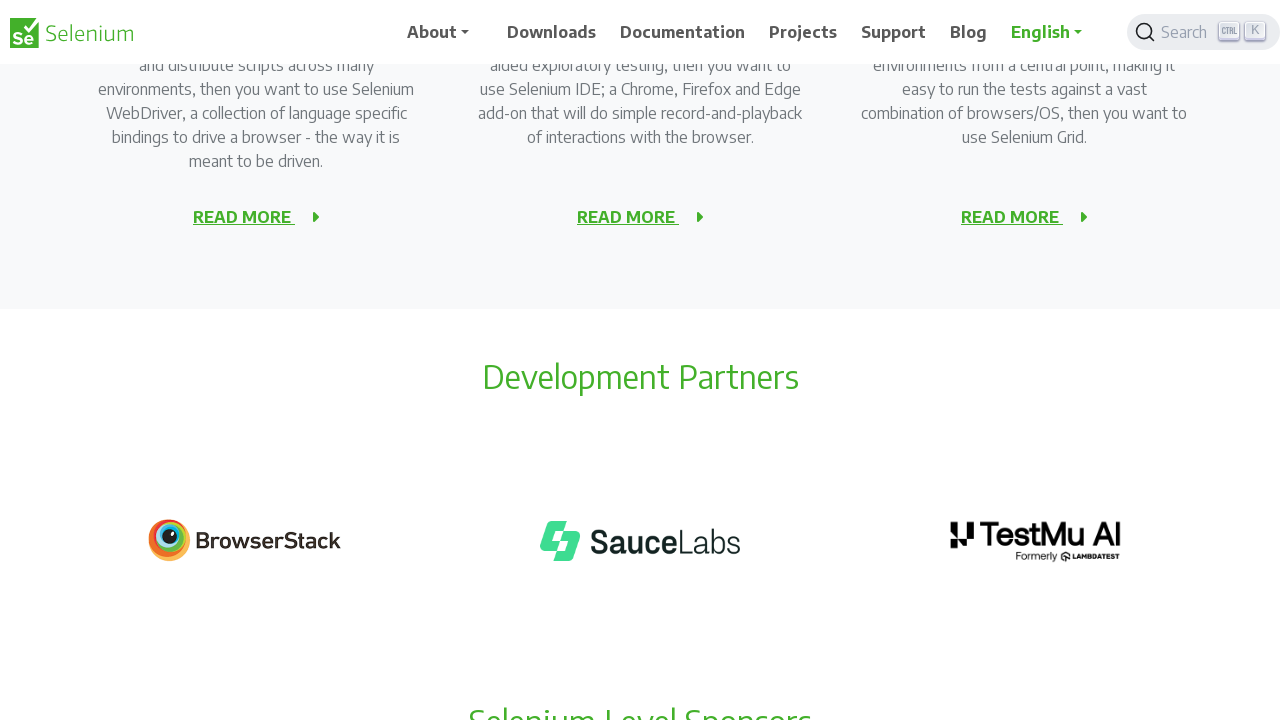